Tests the auto-suggestion dropdown functionality on the APSRTC bus booking website by entering a partial city name, navigating through suggestions using keyboard arrows, and verifying the selection.

Starting URL: https://www.apsrtconline.in/oprs-web/

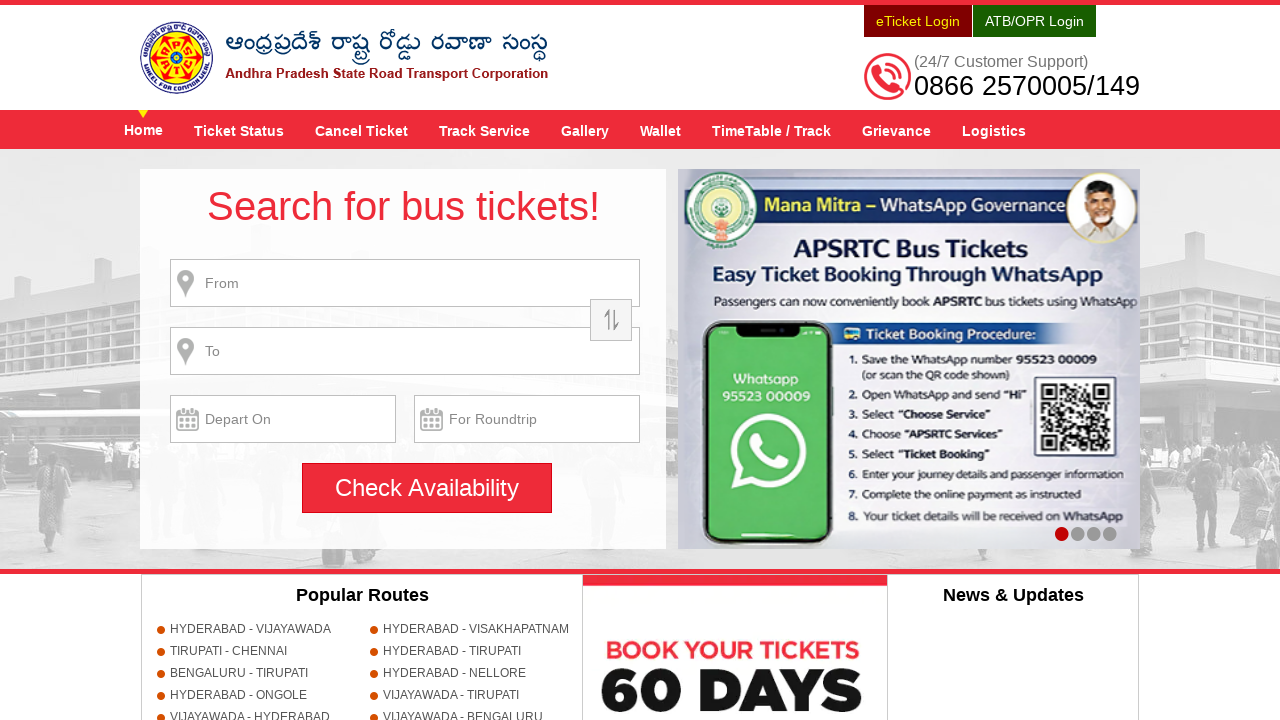

Clicked on the source/from input field at (405, 283) on input[name='source']
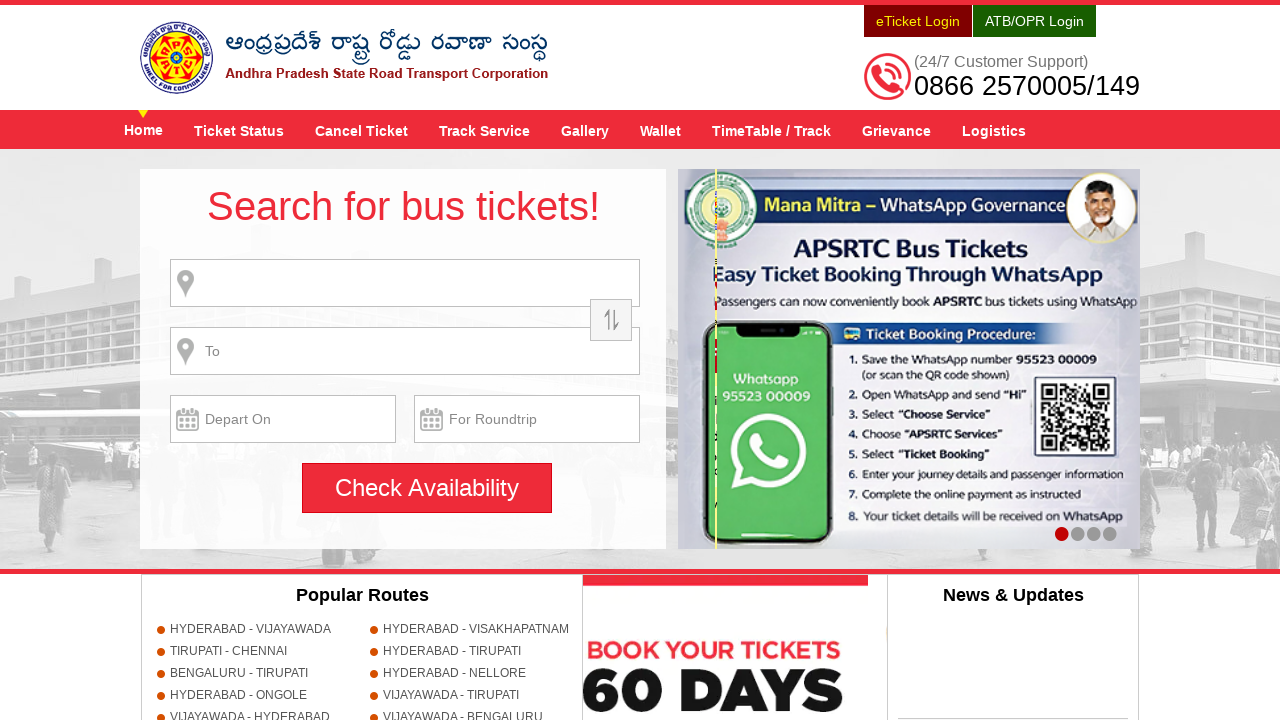

Entered partial city name 'GUNTU' to trigger auto-suggestions on input[name='source']
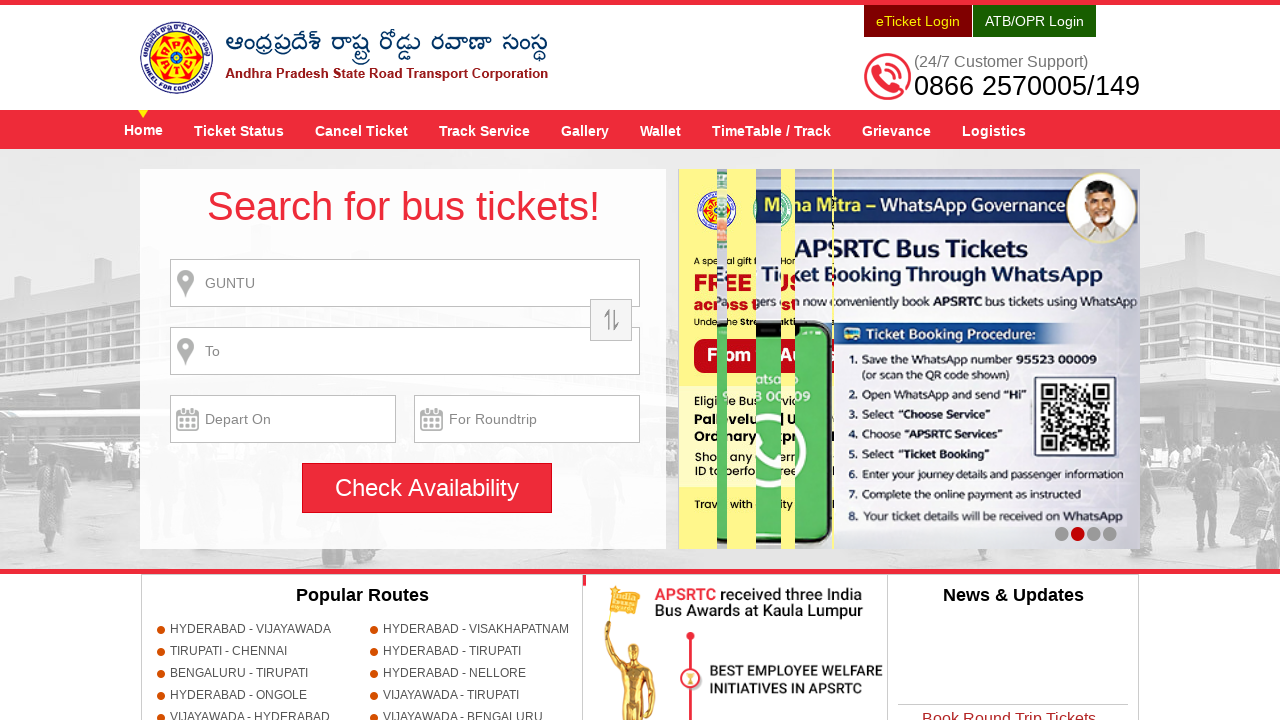

Pressed ArrowDown to navigate to first suggestion on input[name='source']
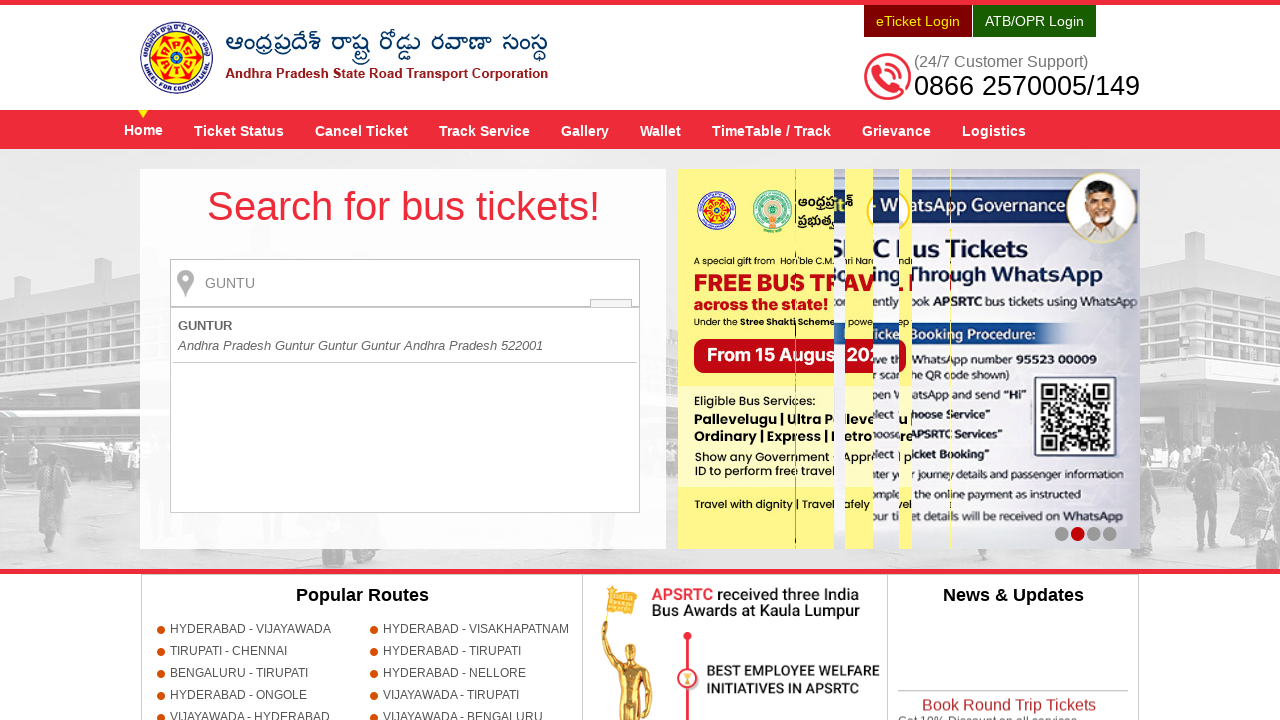

Pressed ArrowDown to navigate to second suggestion on input[name='source']
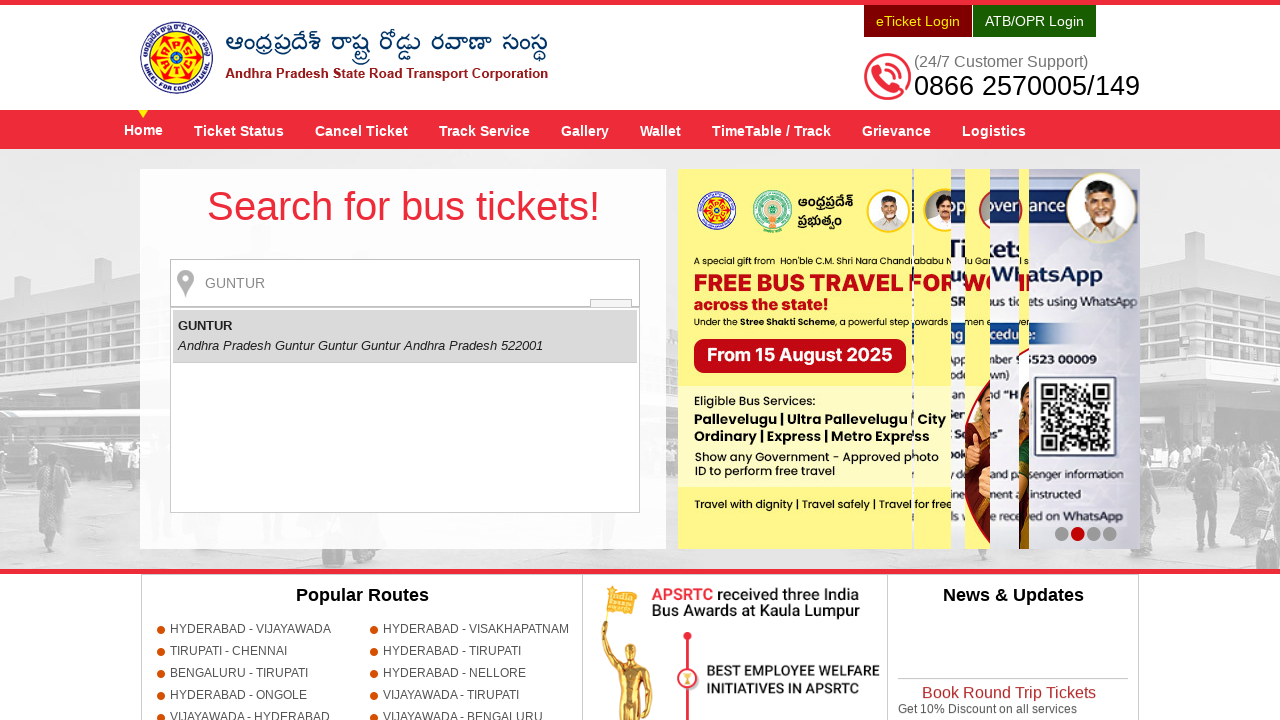

Waited 500ms for selection to be reflected in hidden field
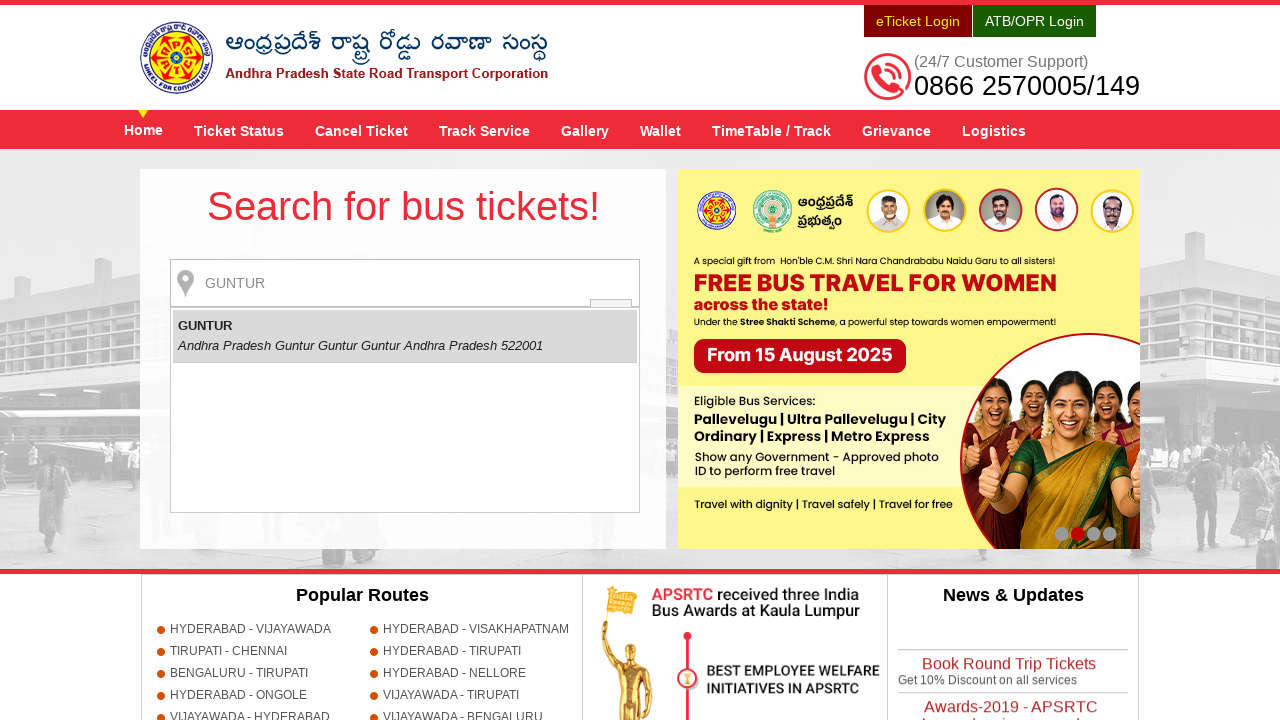

Retrieved selected value from hidden field: GUNTUR
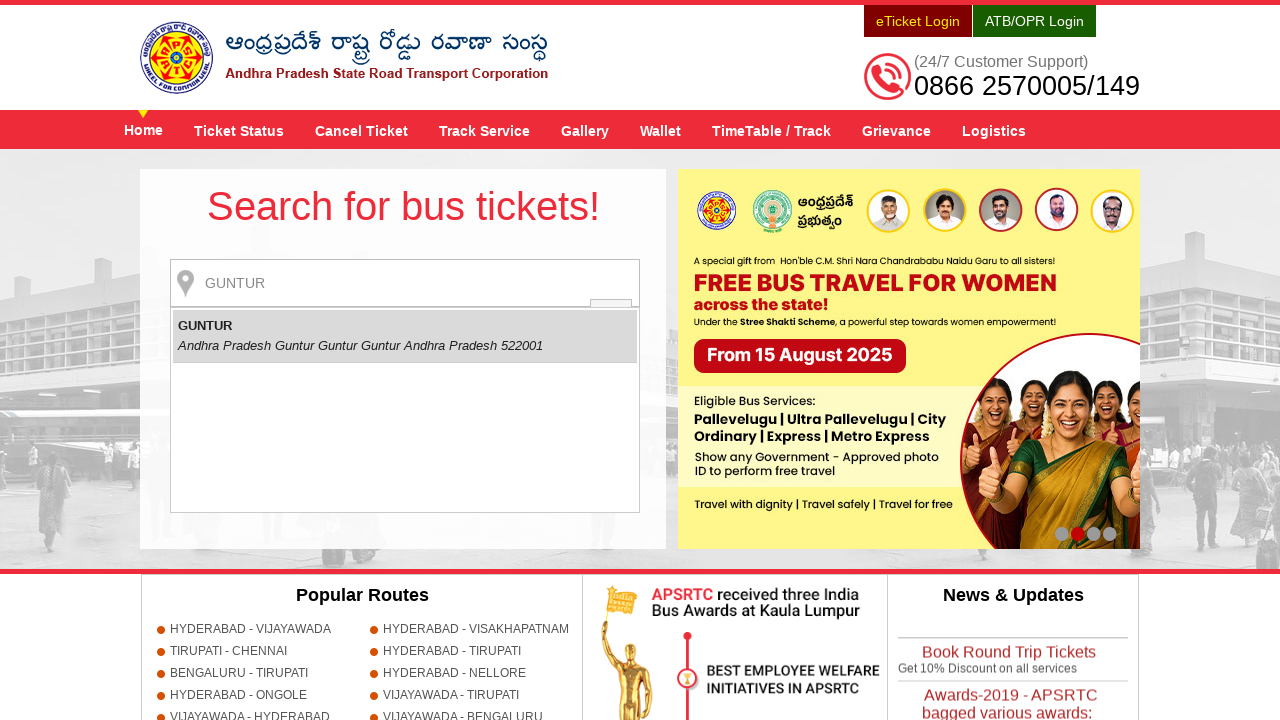

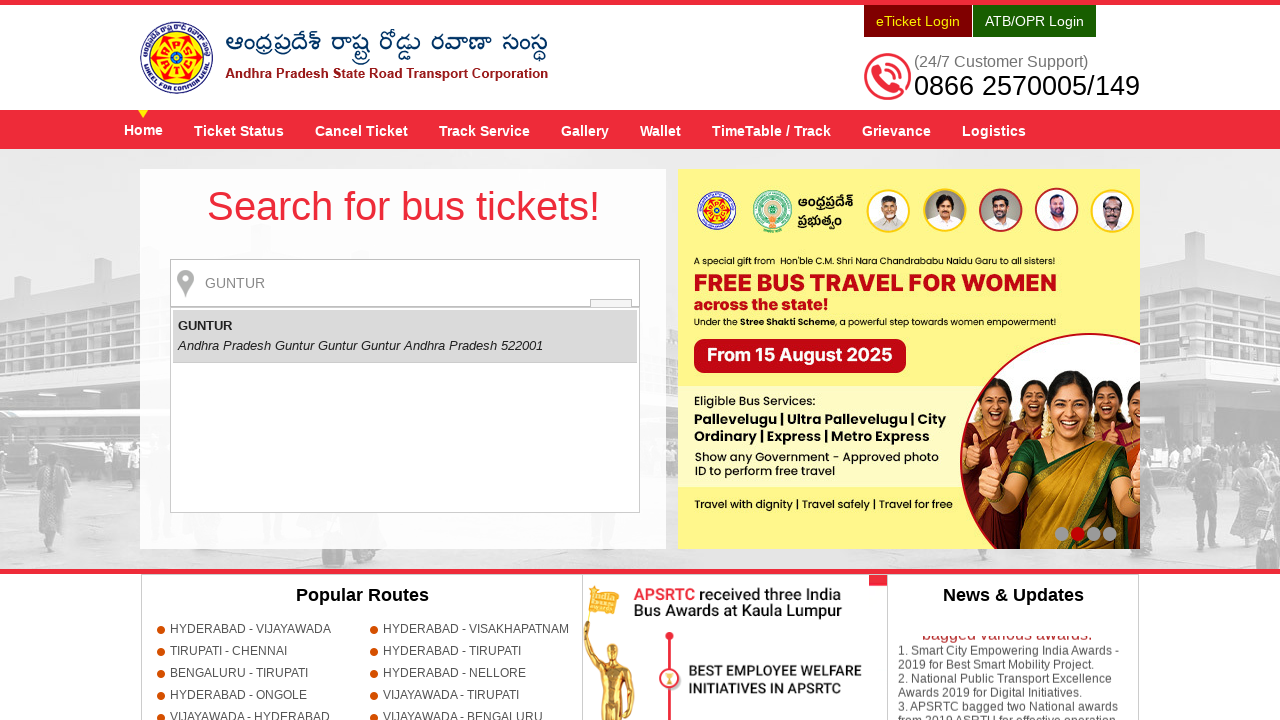